Tests a math calculation form by reading a value from the page, computing a mathematical formula (log of absolute value of 12*sin(x)), filling in the answer, checking a checkbox, selecting a radio button, and submitting the form.

Starting URL: https://suninjuly.github.io/math.html

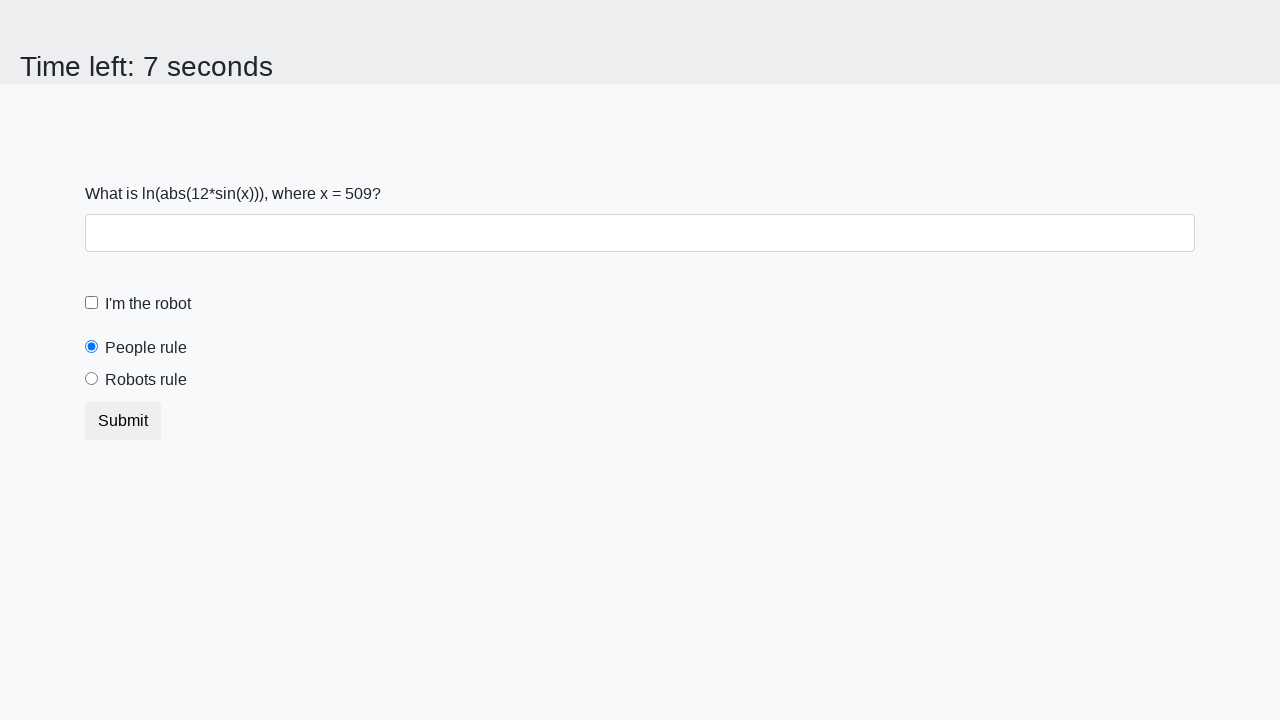

Located and retrieved x value from the page
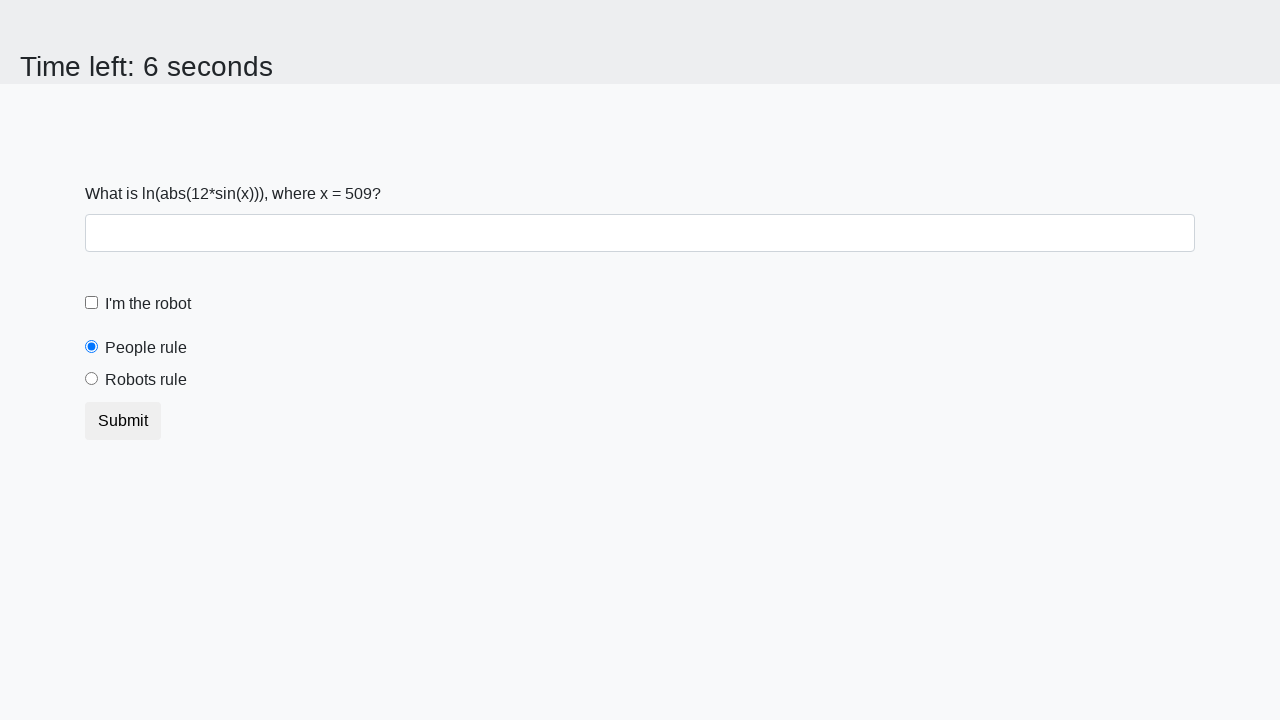

Calculated mathematical formula: log(|12*sin(509)|) = -0.2965141811564539
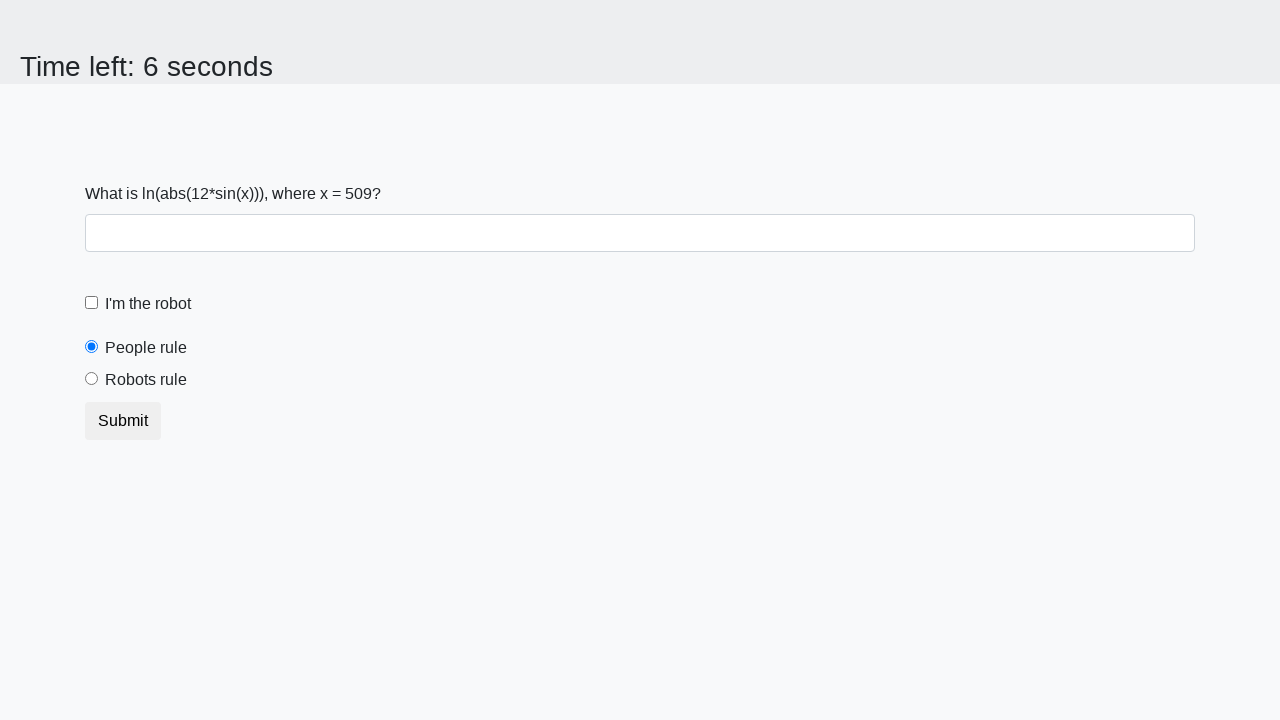

Filled answer field with calculated value: -0.2965141811564539 on input#answer
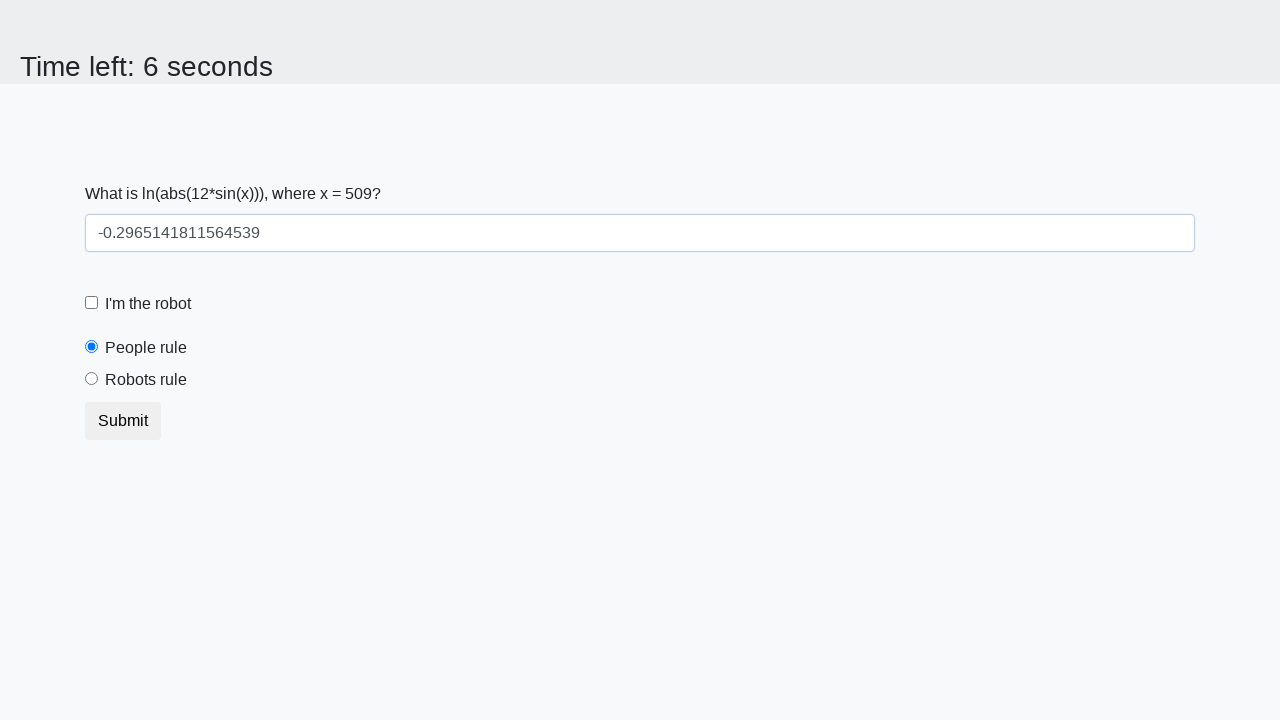

Checked the checkbox at (92, 303) on input.form-check-input[type='checkbox']
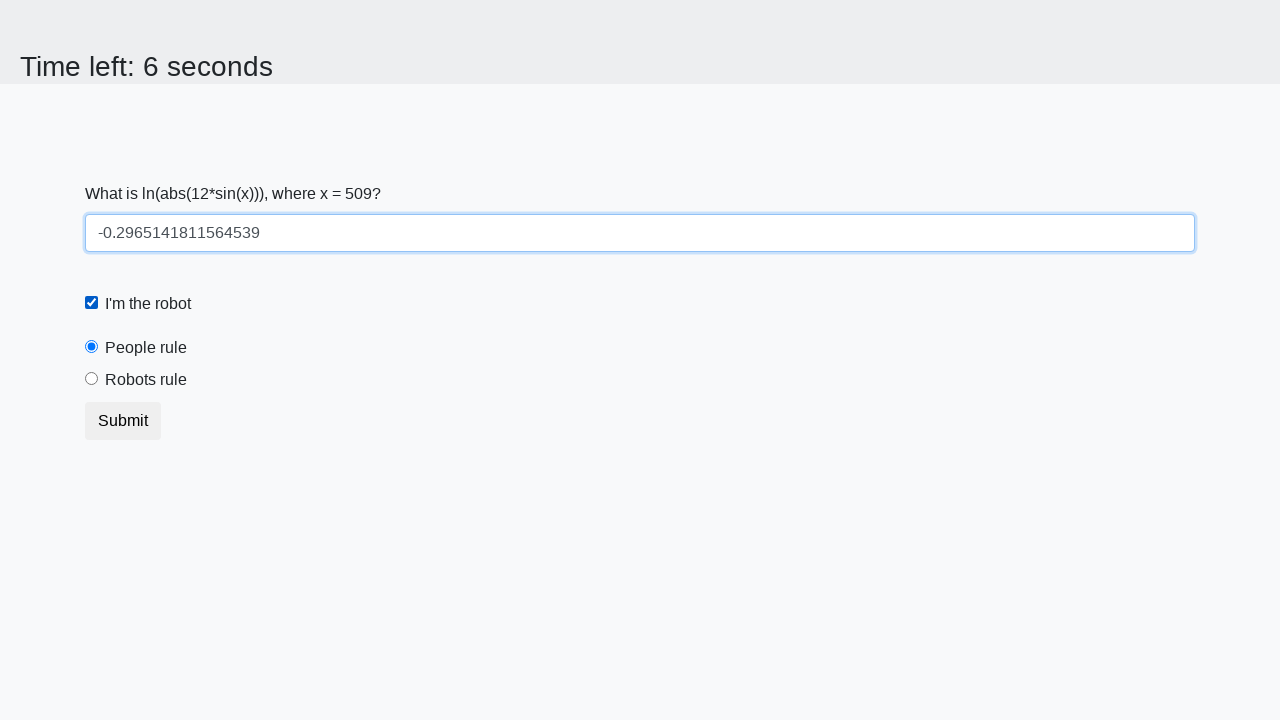

Selected the 'robotsRule' radio button at (92, 379) on #robotsRule
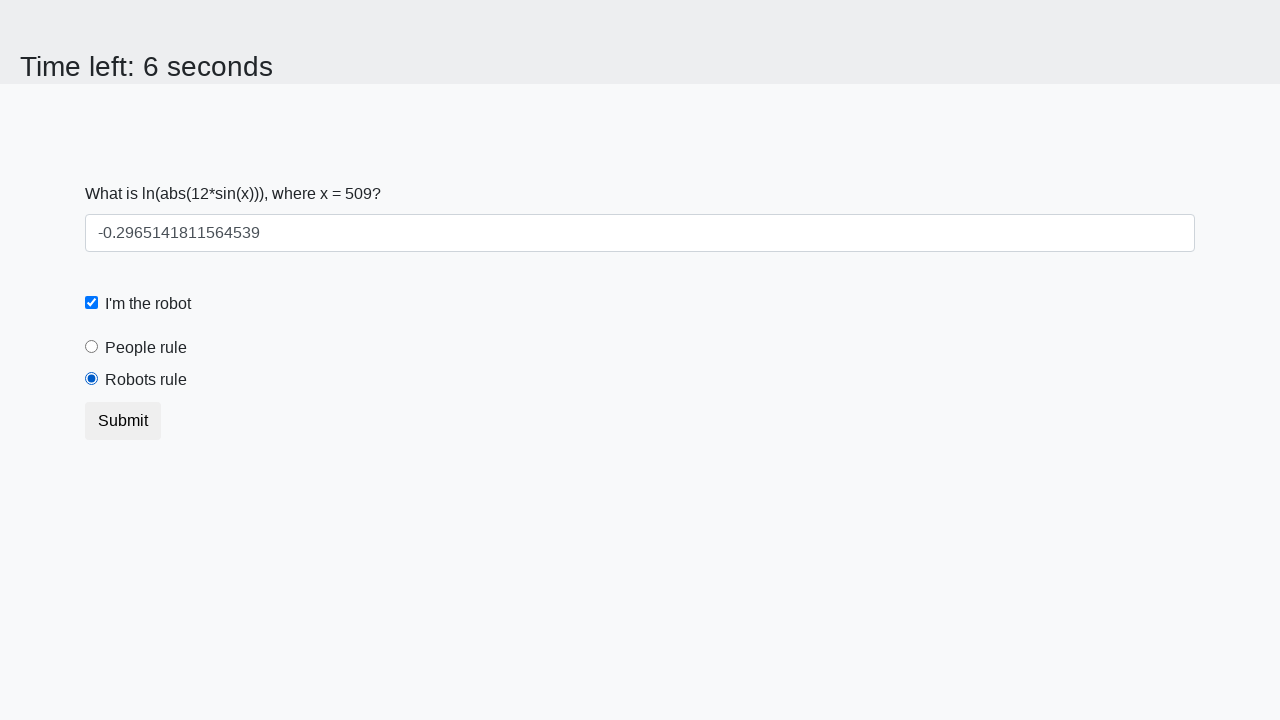

Clicked the submit button to submit the form at (123, 421) on [type='submit']
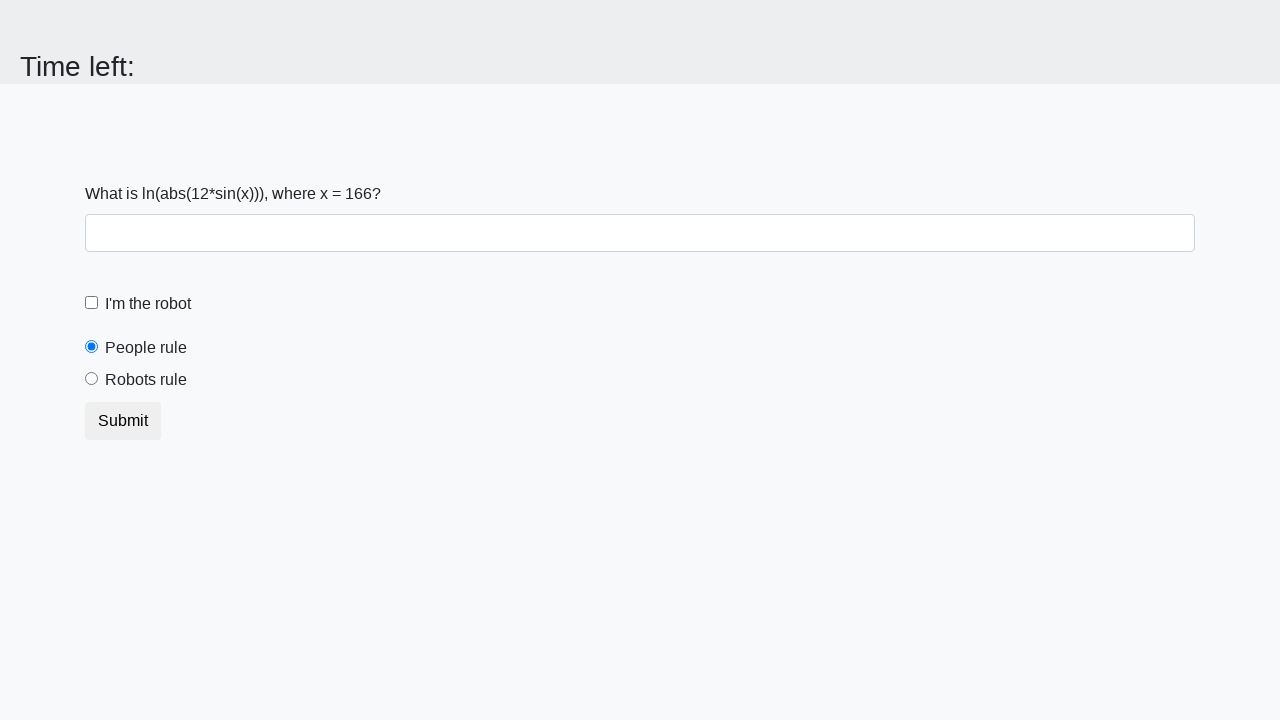

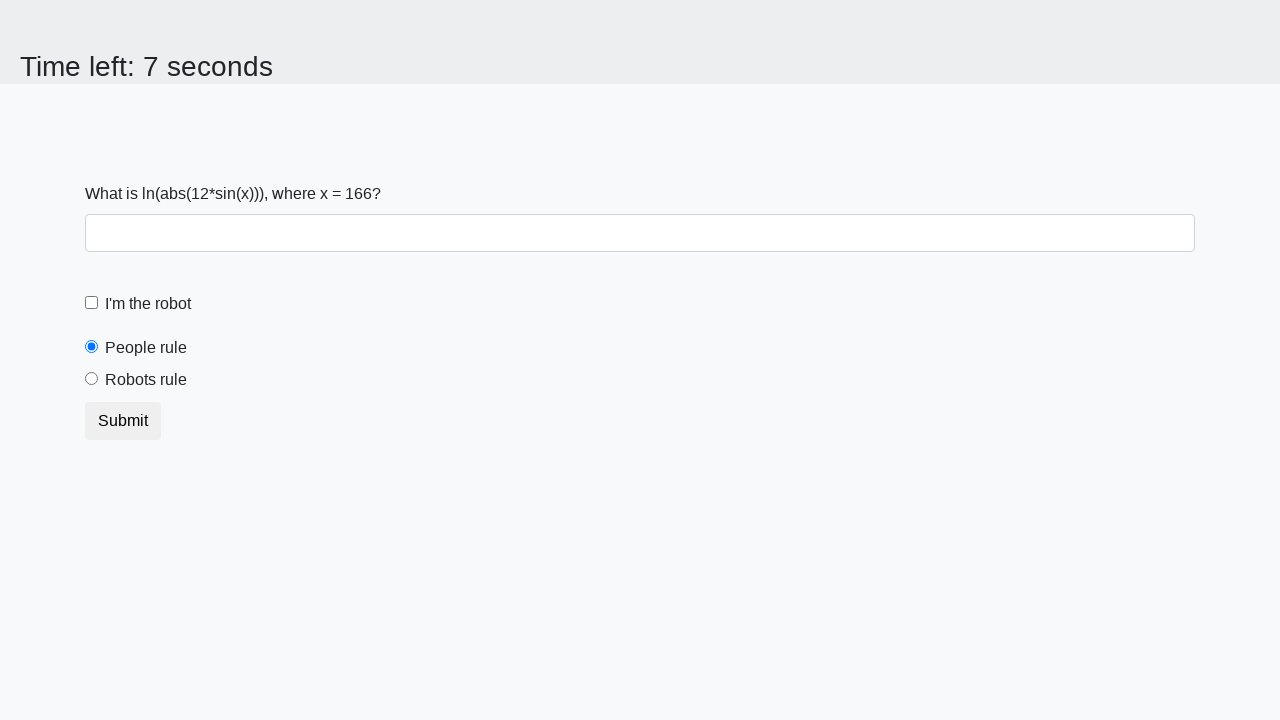